Tests dropdown selection functionality by selecting year 2020 from the year navigation dropdown on the press releases page

Starting URL: https://ir.logitech.com/press-releases/default.aspx

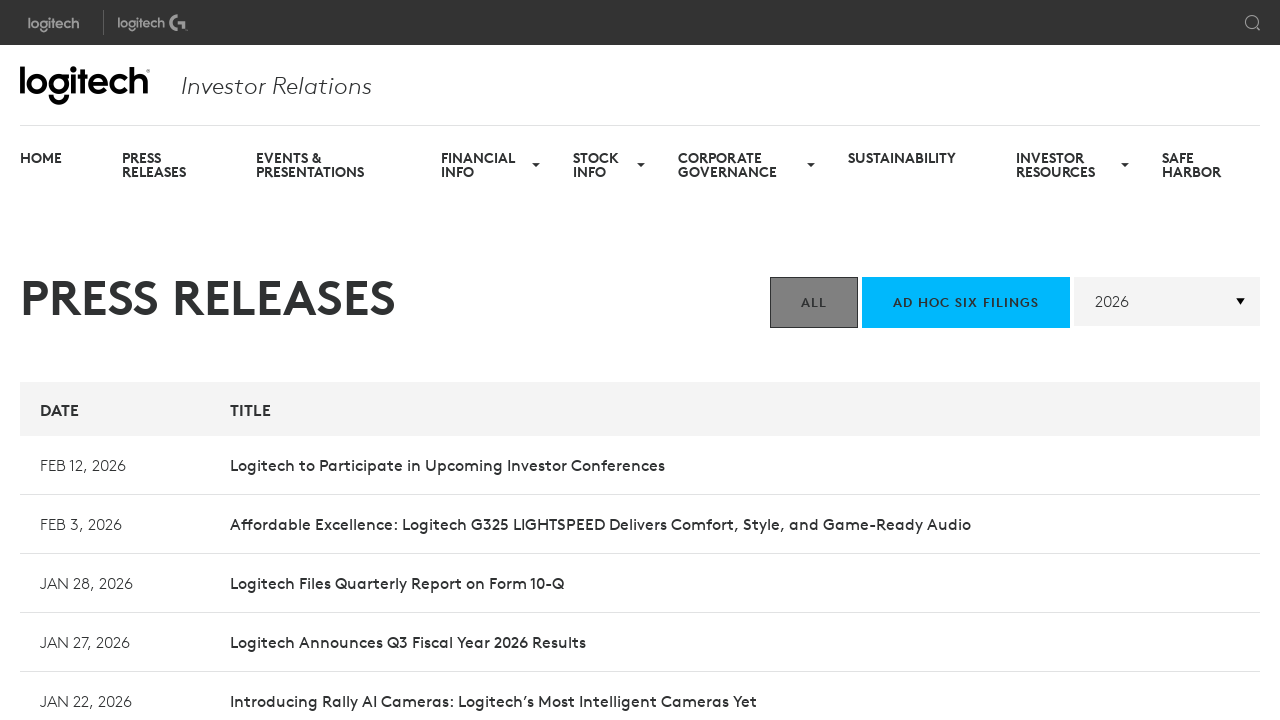

Year navigation dropdown (#YearNav) is available
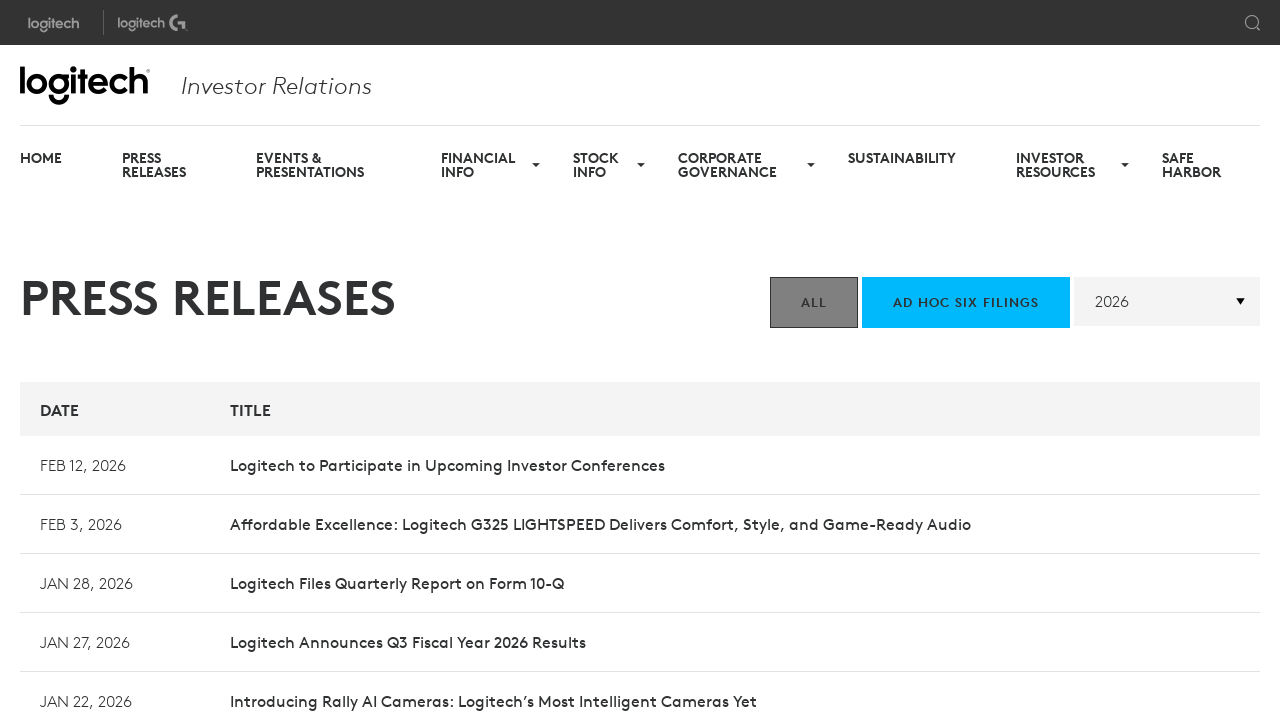

Selected year 2020 from the year navigation dropdown on #YearNav
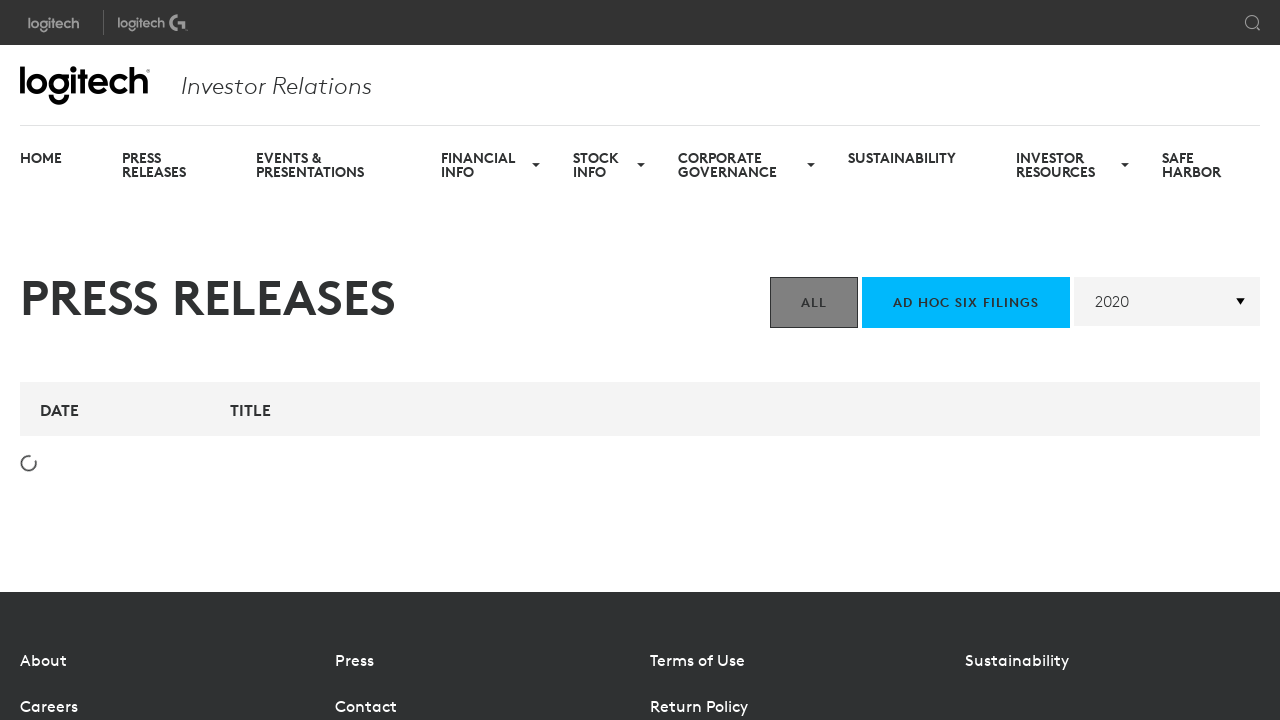

Page content updated and network idle state reached
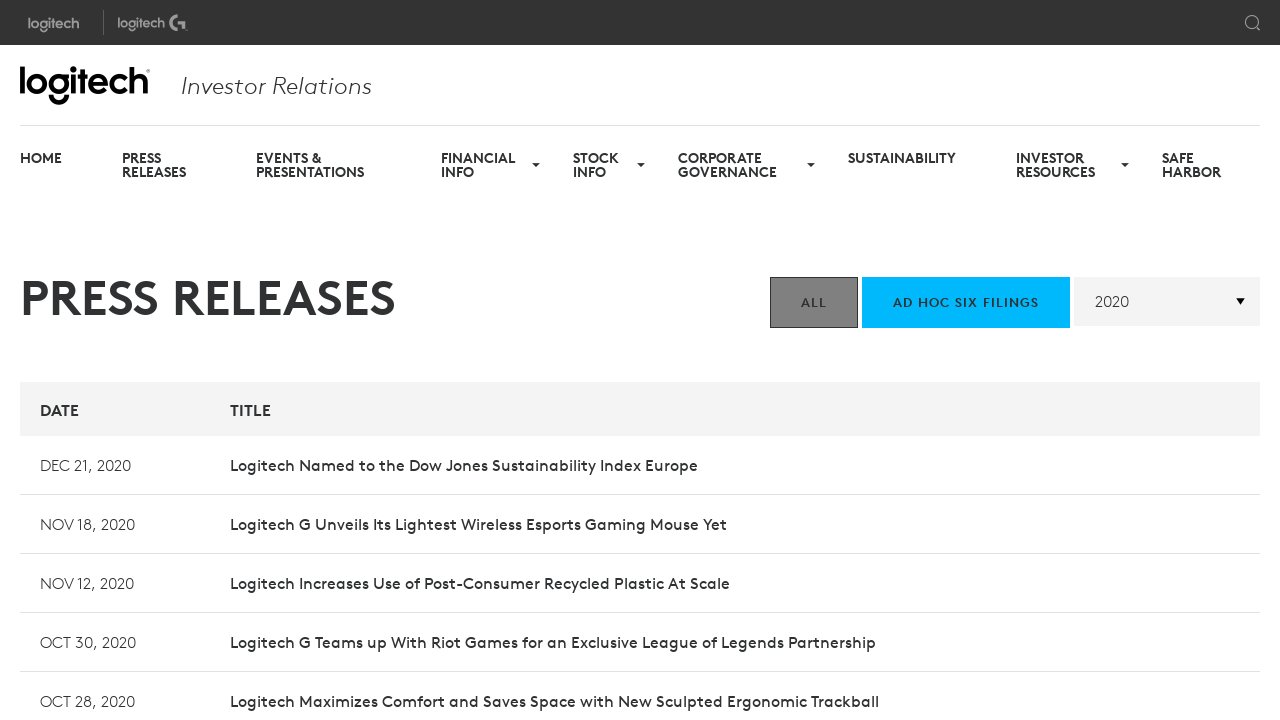

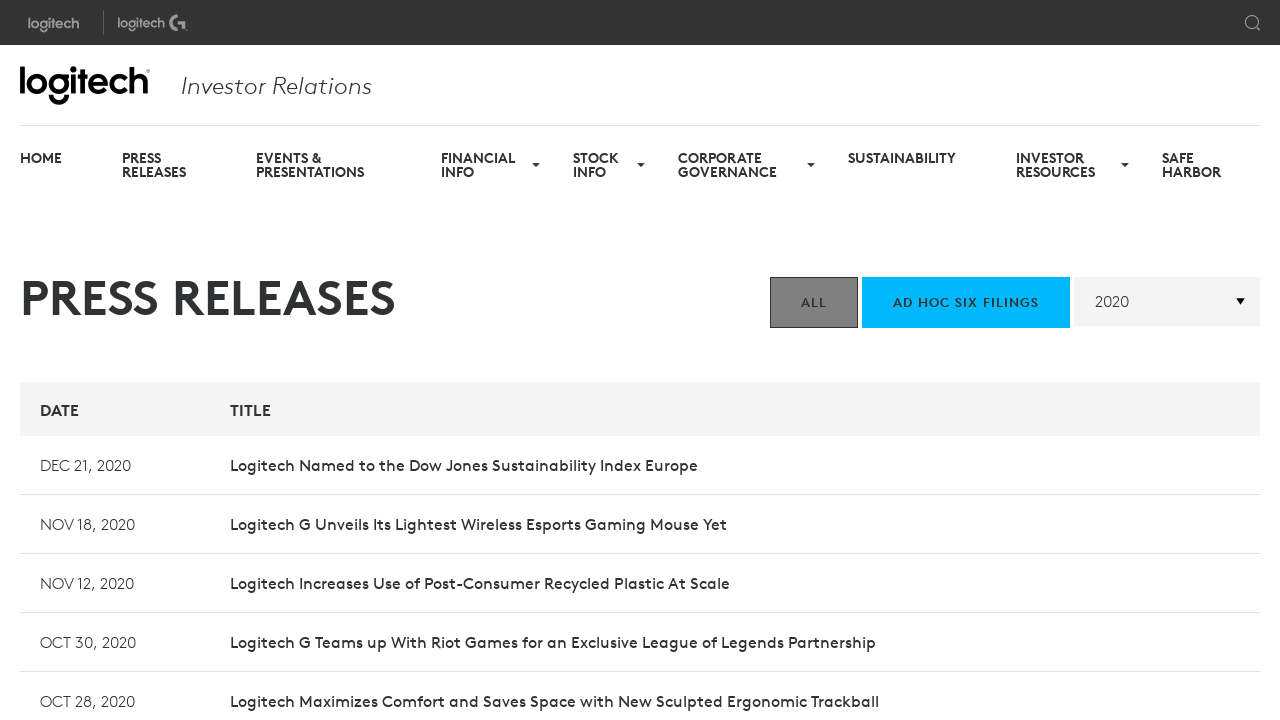